Tests file download functionality by navigating to a download page, grabbing the URL of the first download link, and verifying the link exists.

Starting URL: http://the-internet.herokuapp.com/download

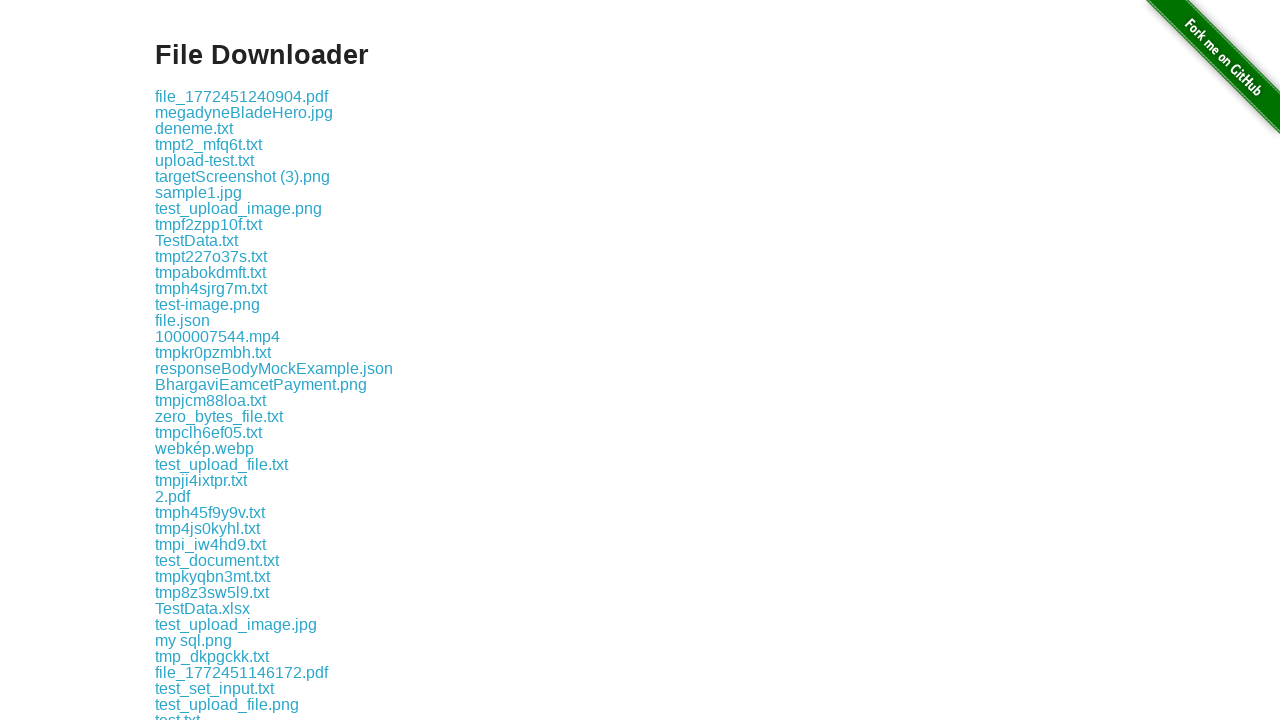

Waited for first download link to be visible
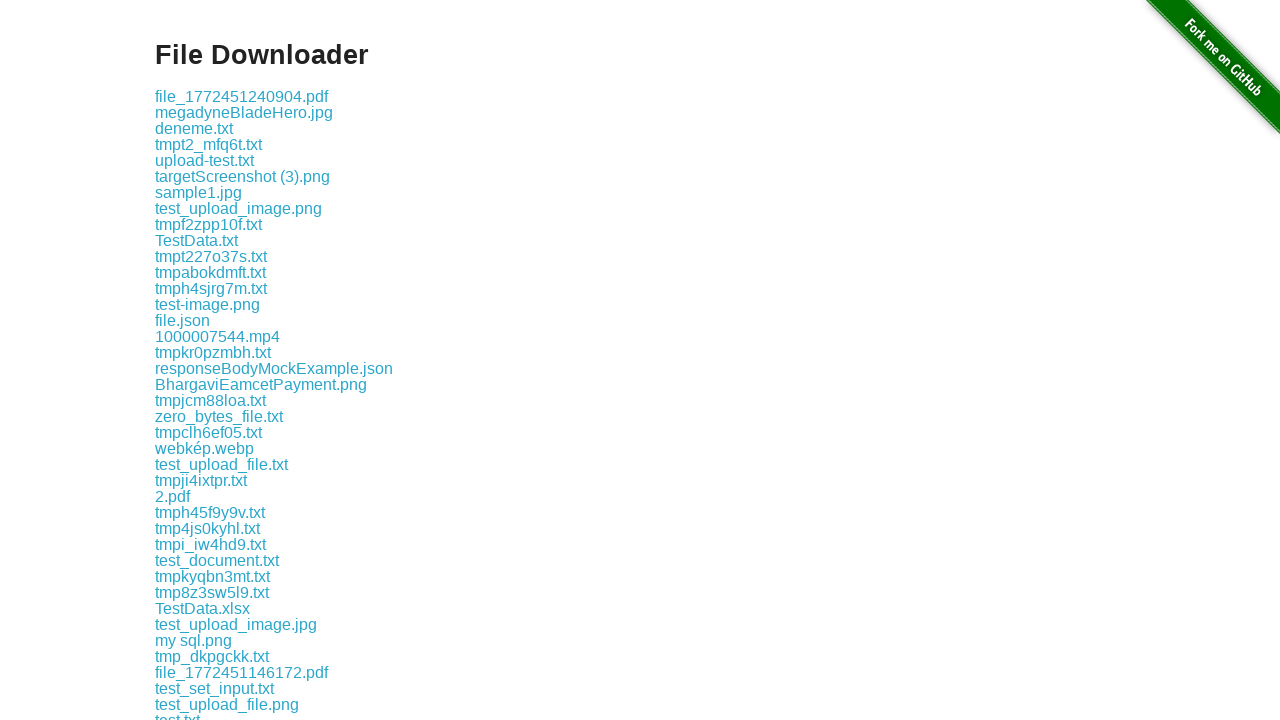

Retrieved href attribute from first download link
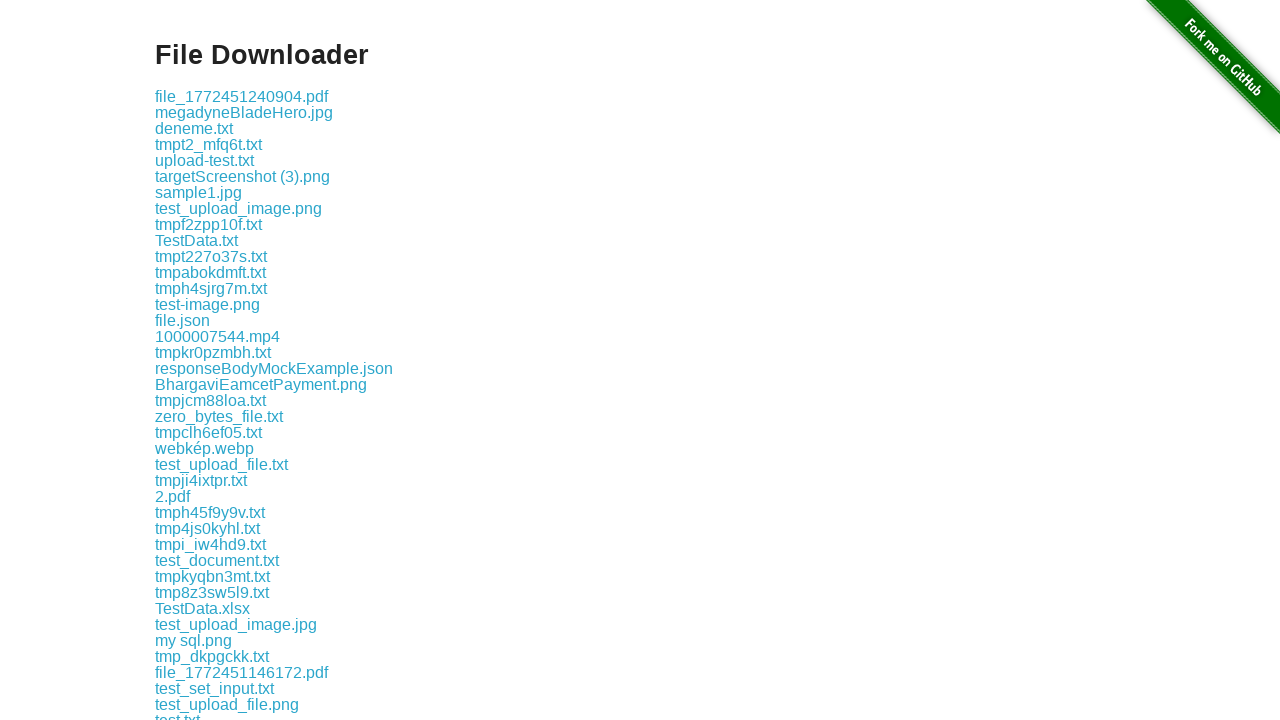

Verified download link exists and is not empty
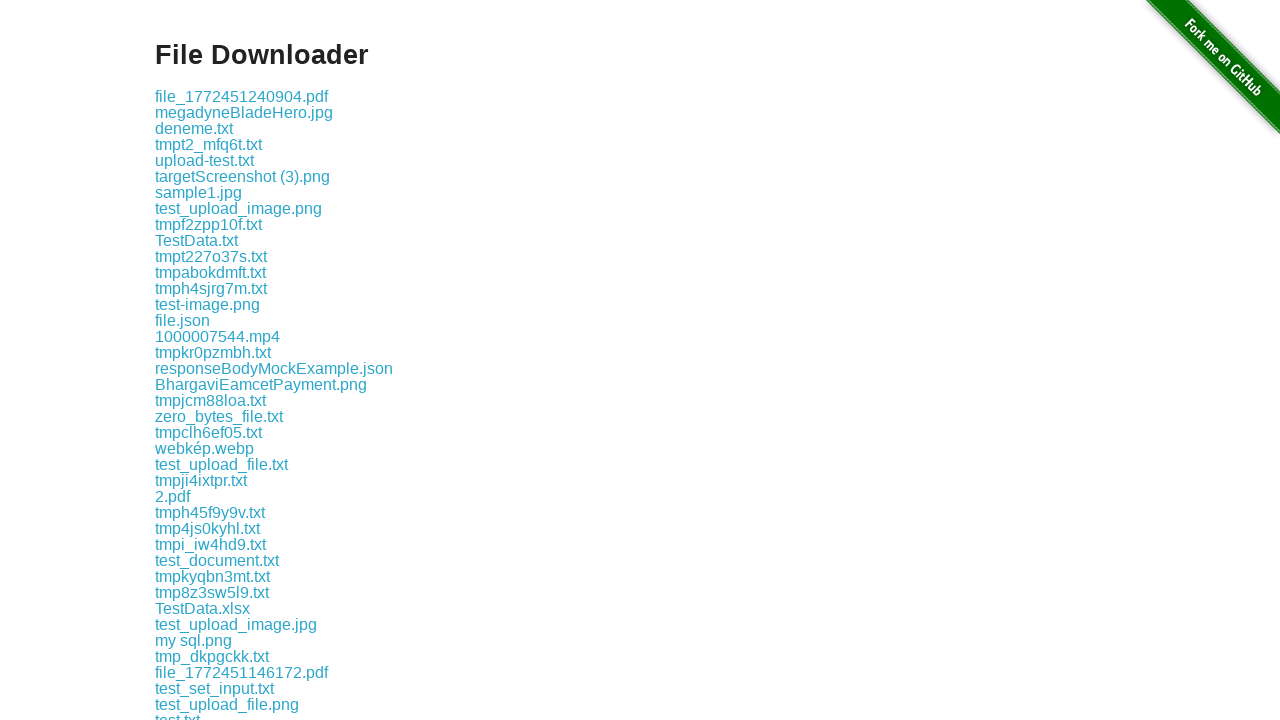

Clicked on first download link to verify it is clickable at (242, 96) on .example a:nth-of-type(1)
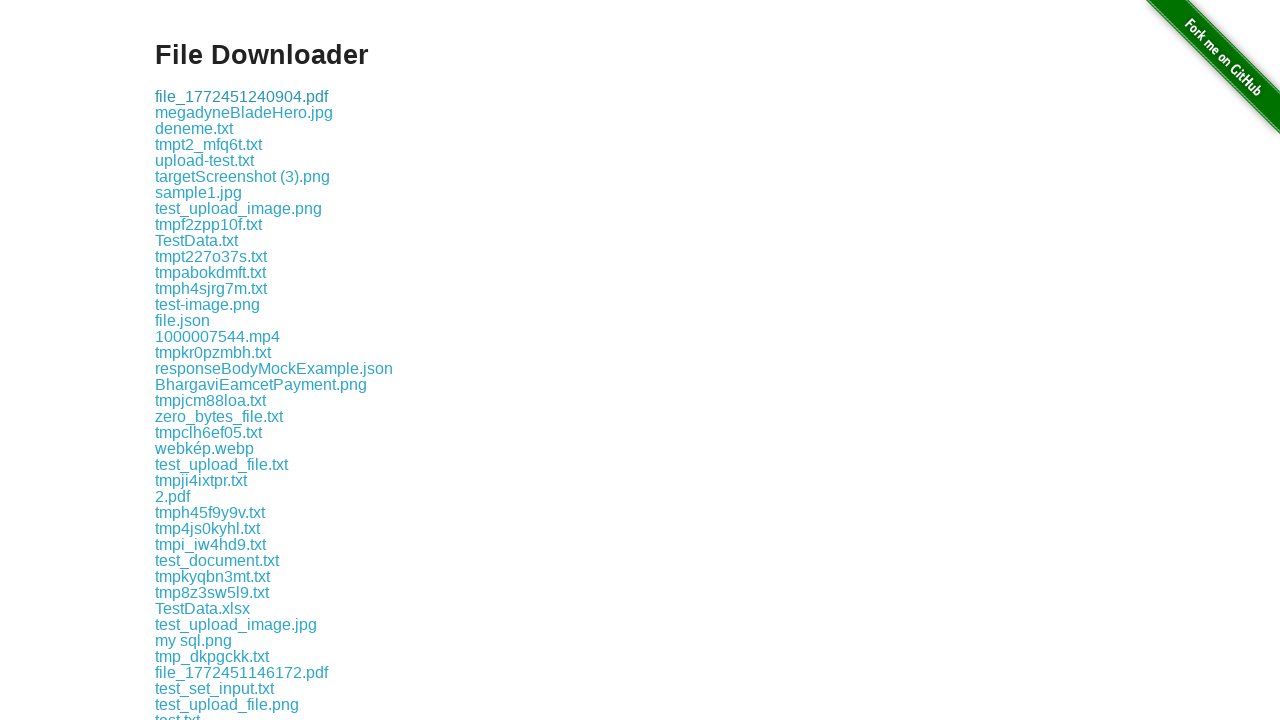

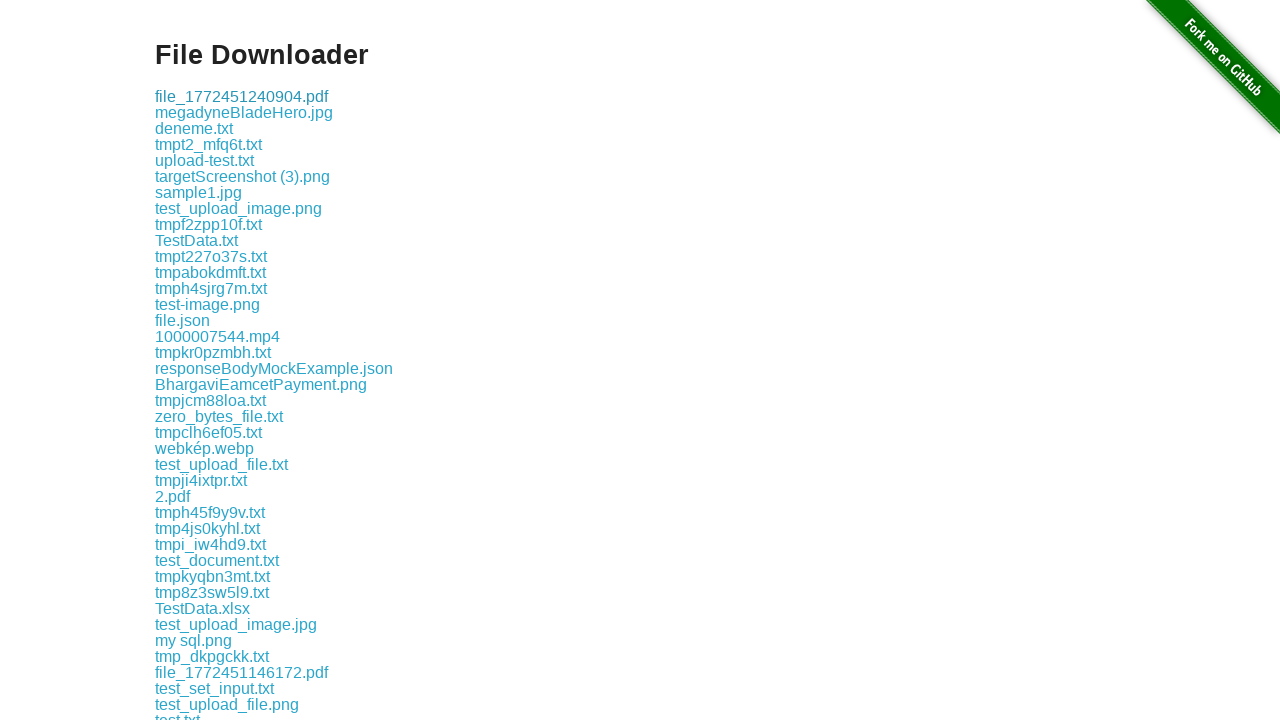